Tests a multiple select dropdown by selecting all language options using different selection methods (by text, index, and value), then deselects all options.

Starting URL: https://practice.cydeo.com/dropdown

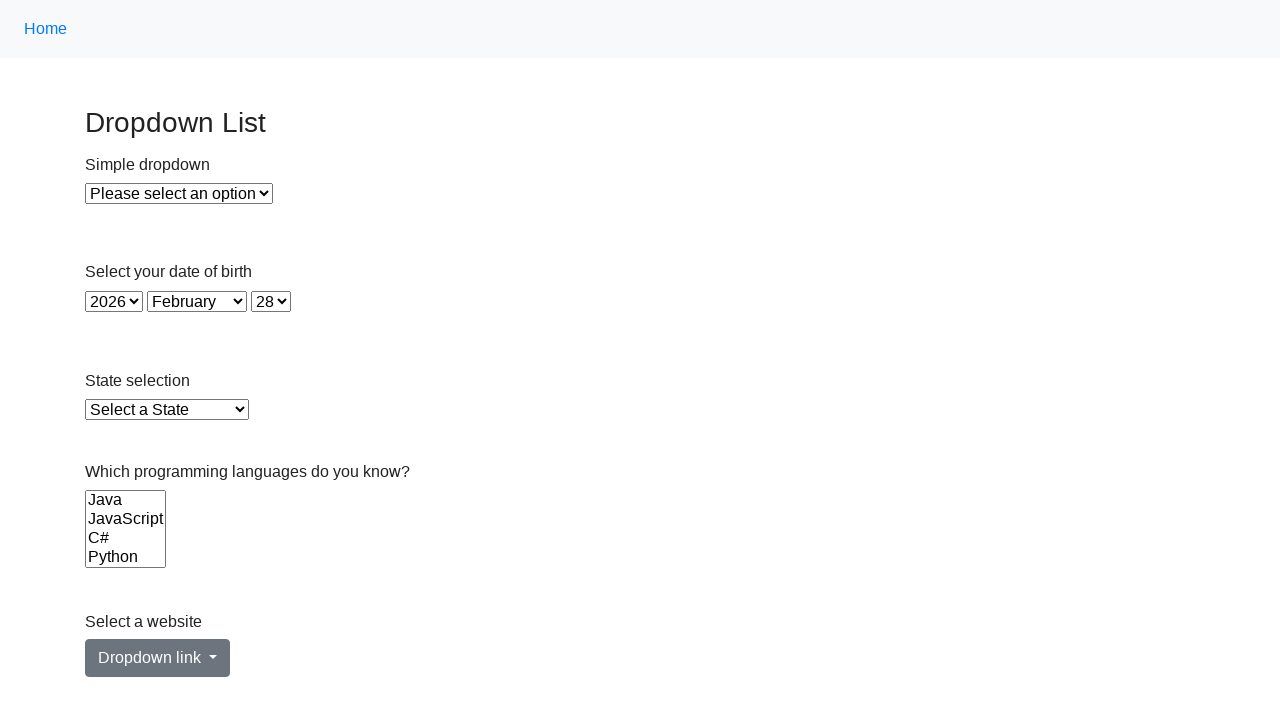

Selected 'Java' from language dropdown by visible text on select[name='Languages']
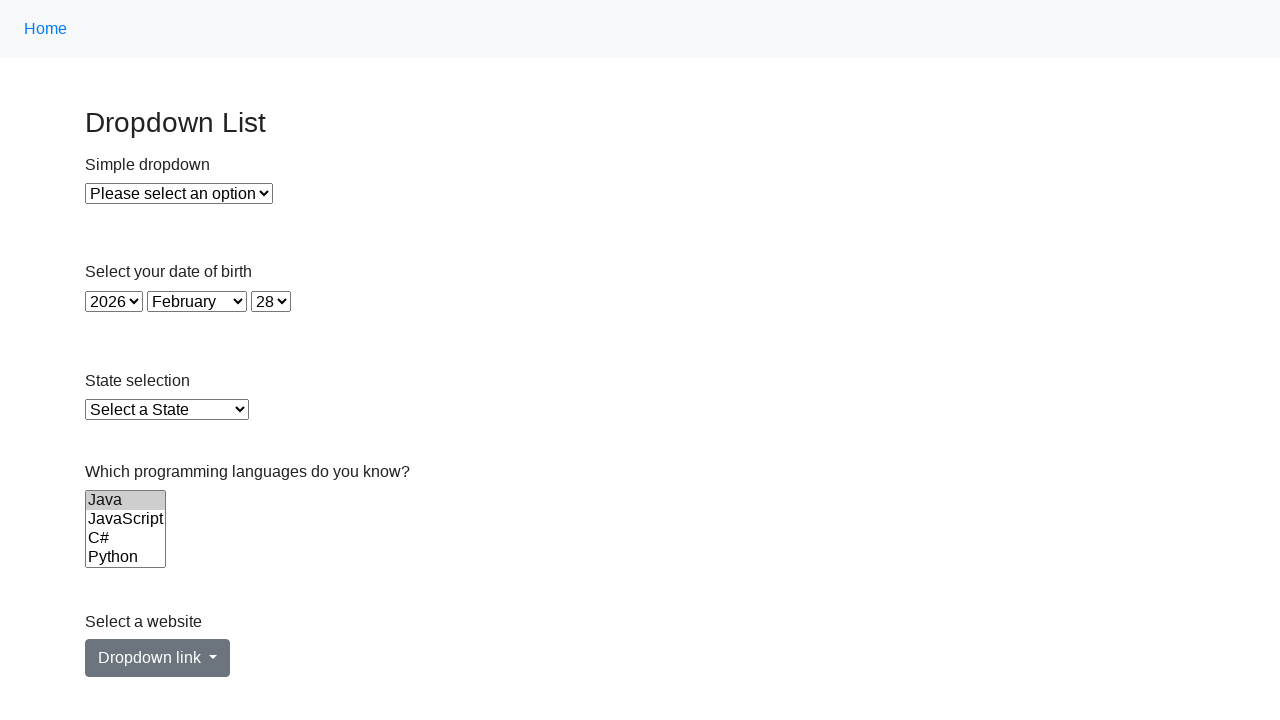

Selected language option at index 1 from dropdown on select[name='Languages']
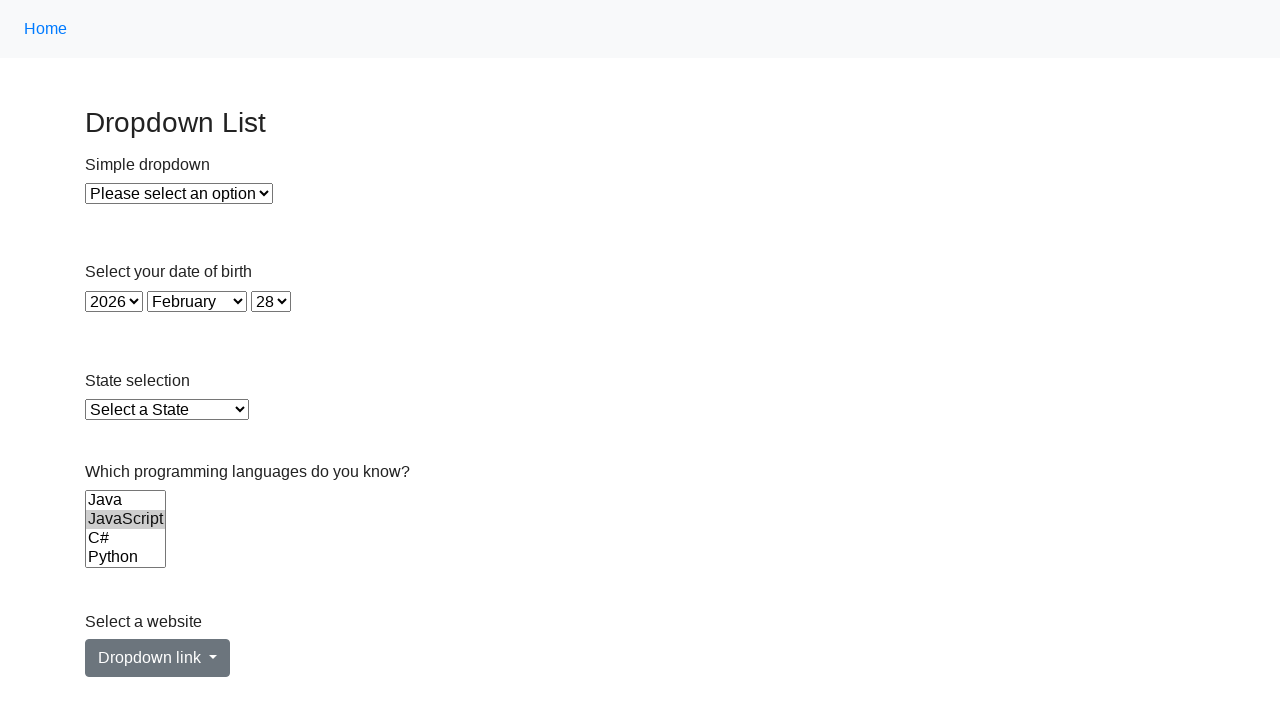

Selected 'C#' from language dropdown by value on select[name='Languages']
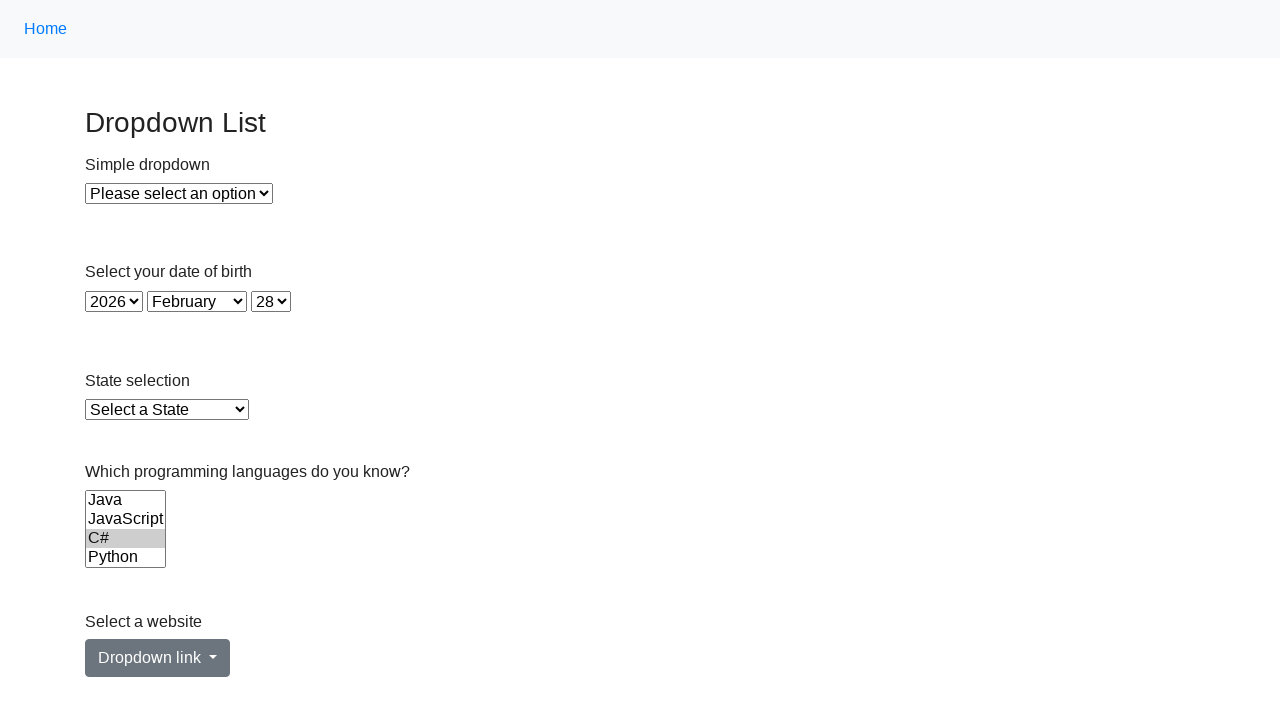

Selected 'Python' from language dropdown by visible text on select[name='Languages']
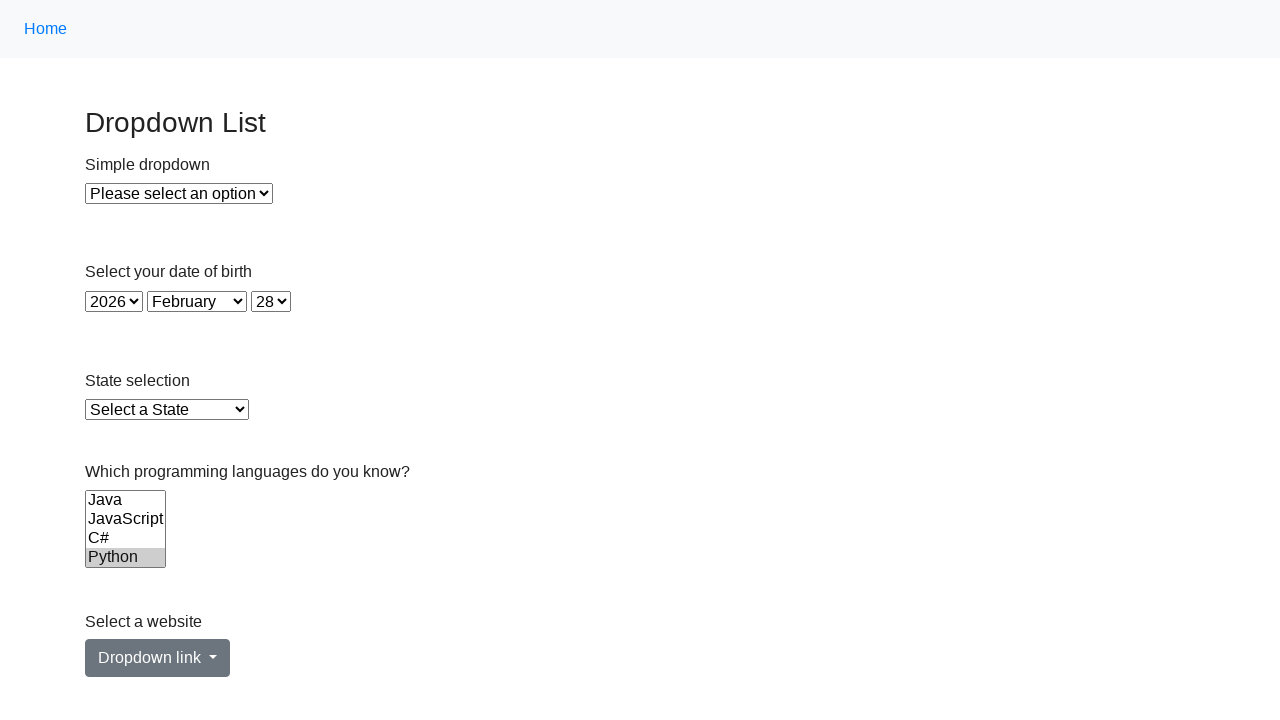

Selected 'Ruby' from language dropdown by visible text on select[name='Languages']
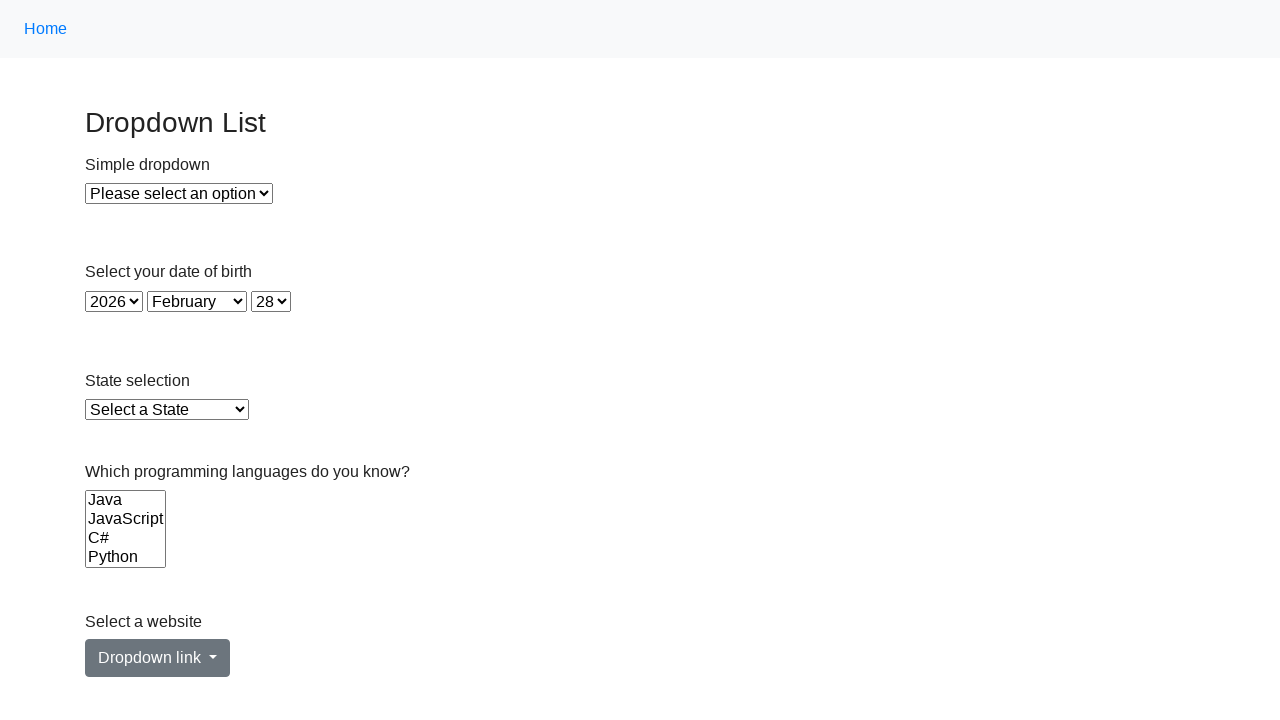

Selected 'C' from language dropdown by visible text on select[name='Languages']
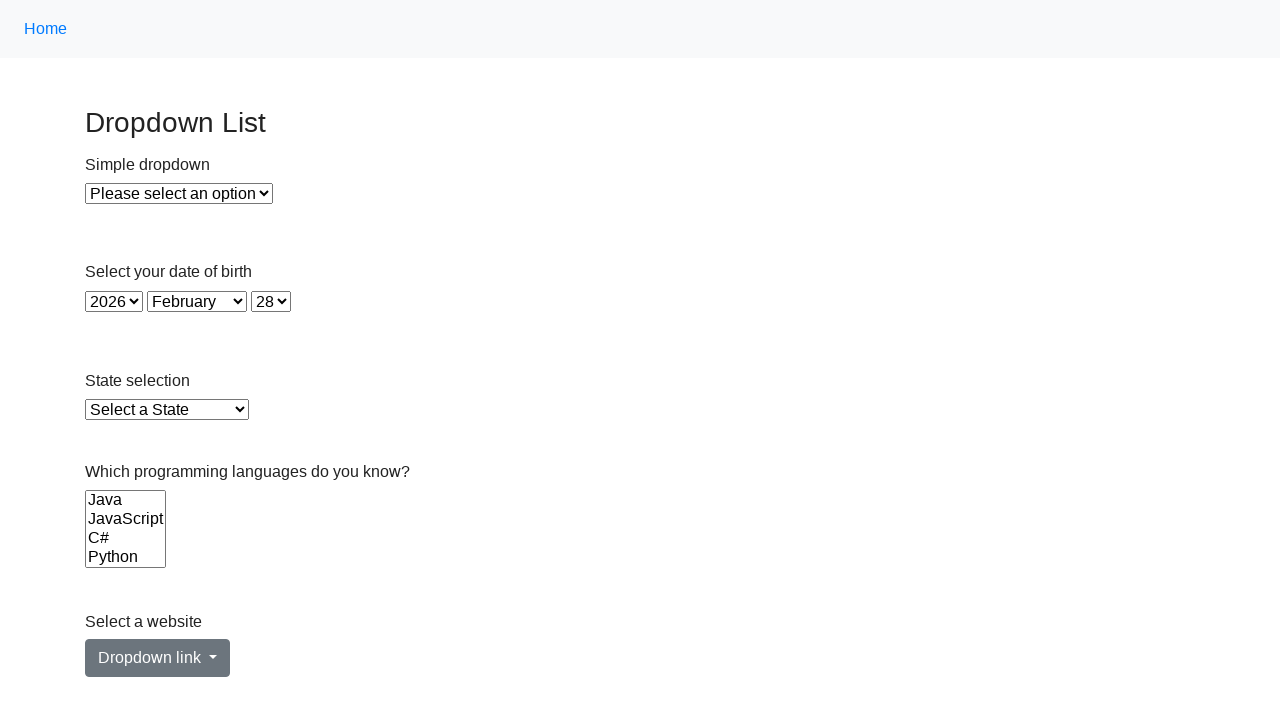

Verified language dropdown is present in the DOM
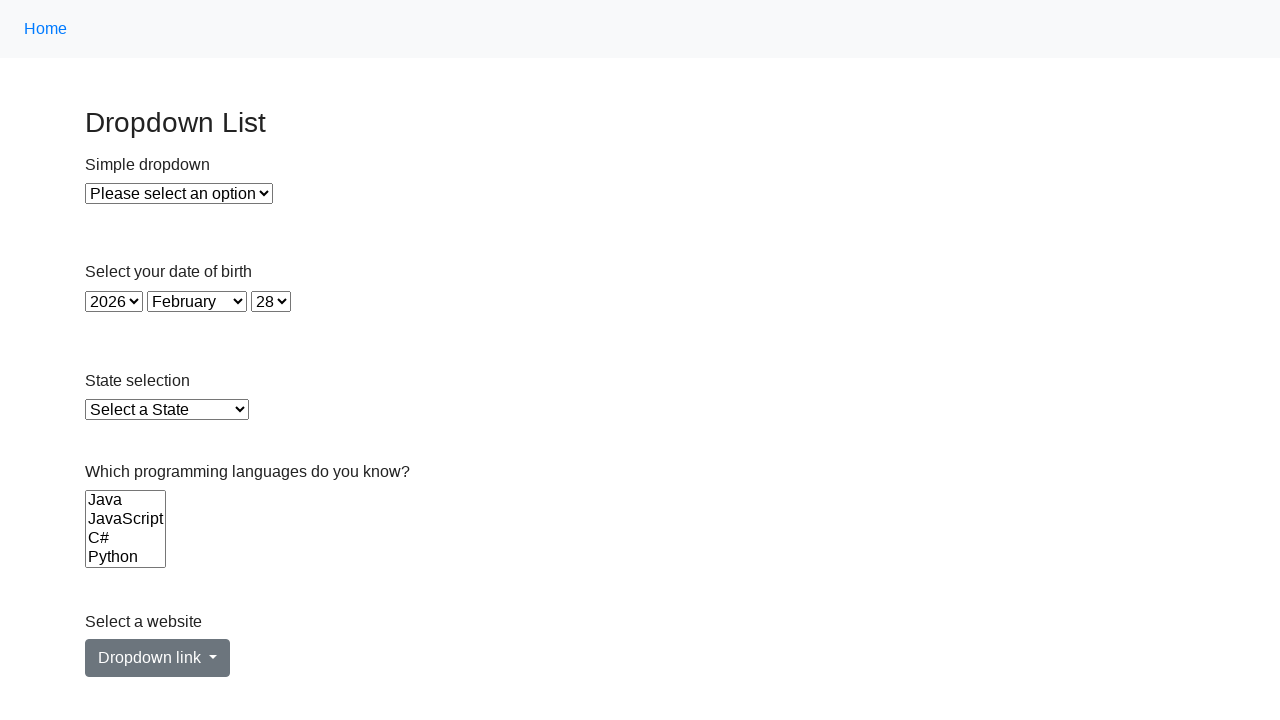

Deselected all options from the language dropdown
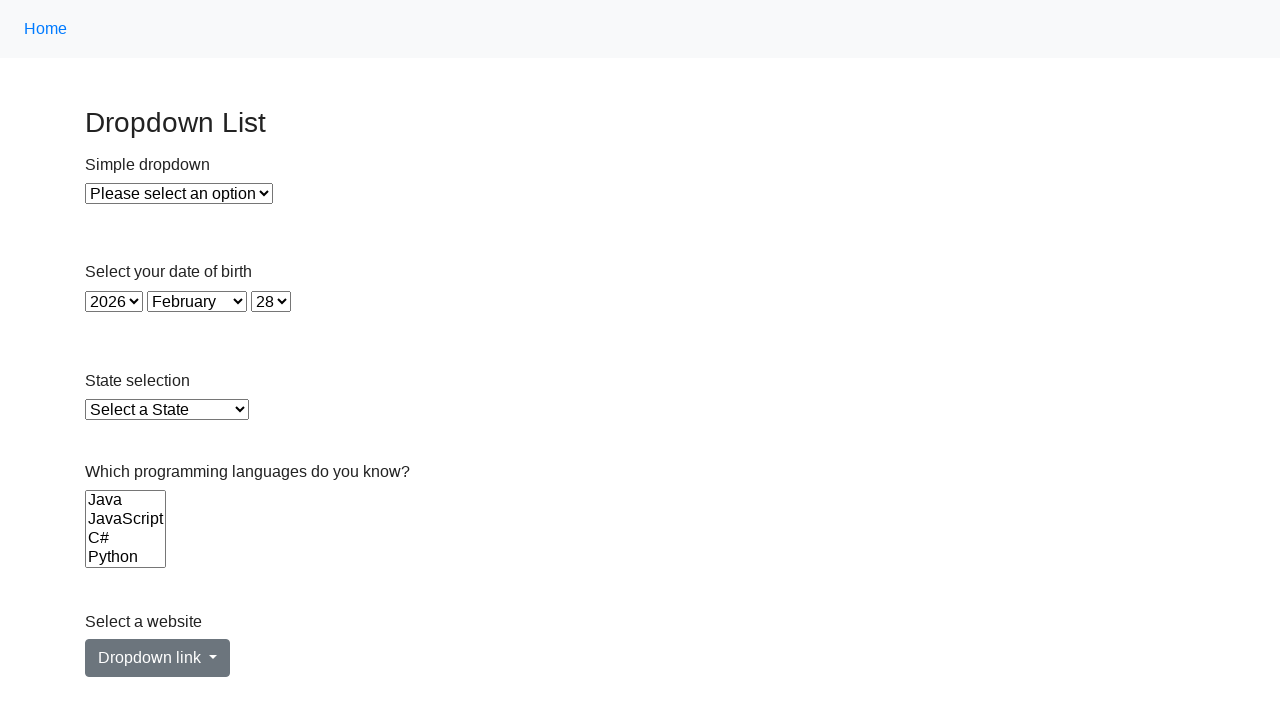

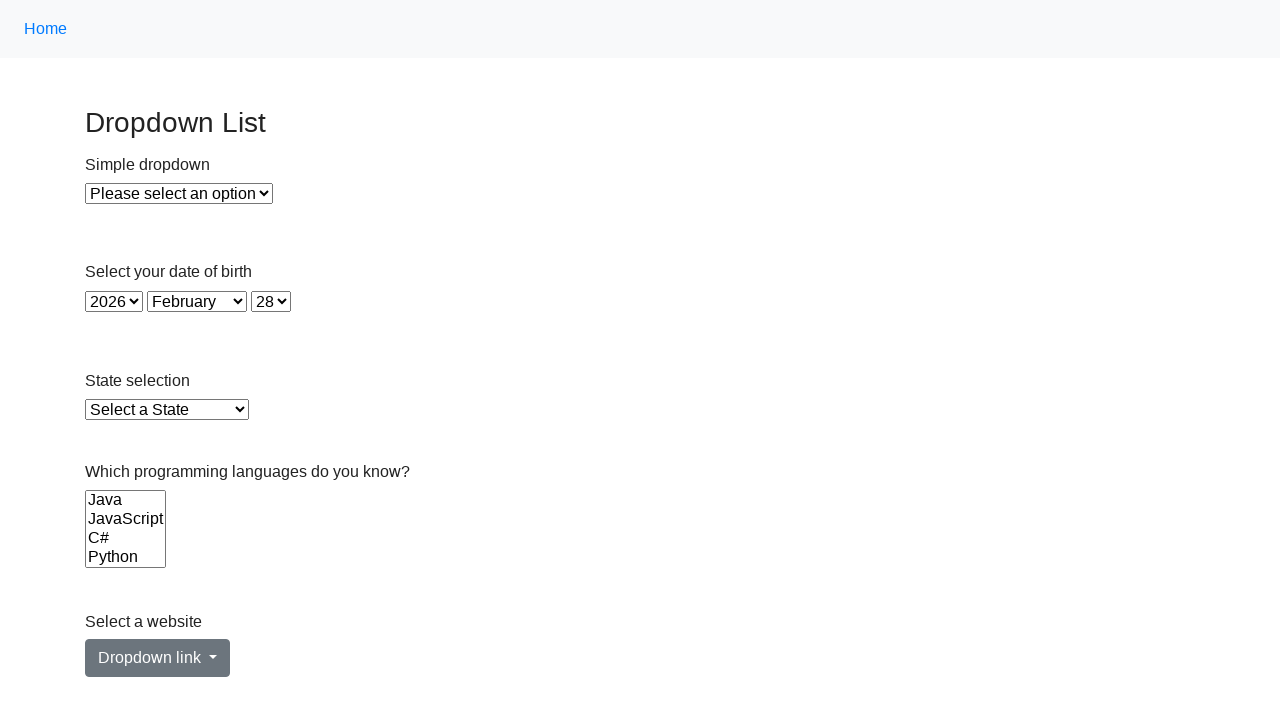